Navigates to the Calley Pro Features page on mobile viewport size and waits for the page to load (originally captured a screenshot)

Starting URL: https://www.getcalley.com/calley-pro-features/

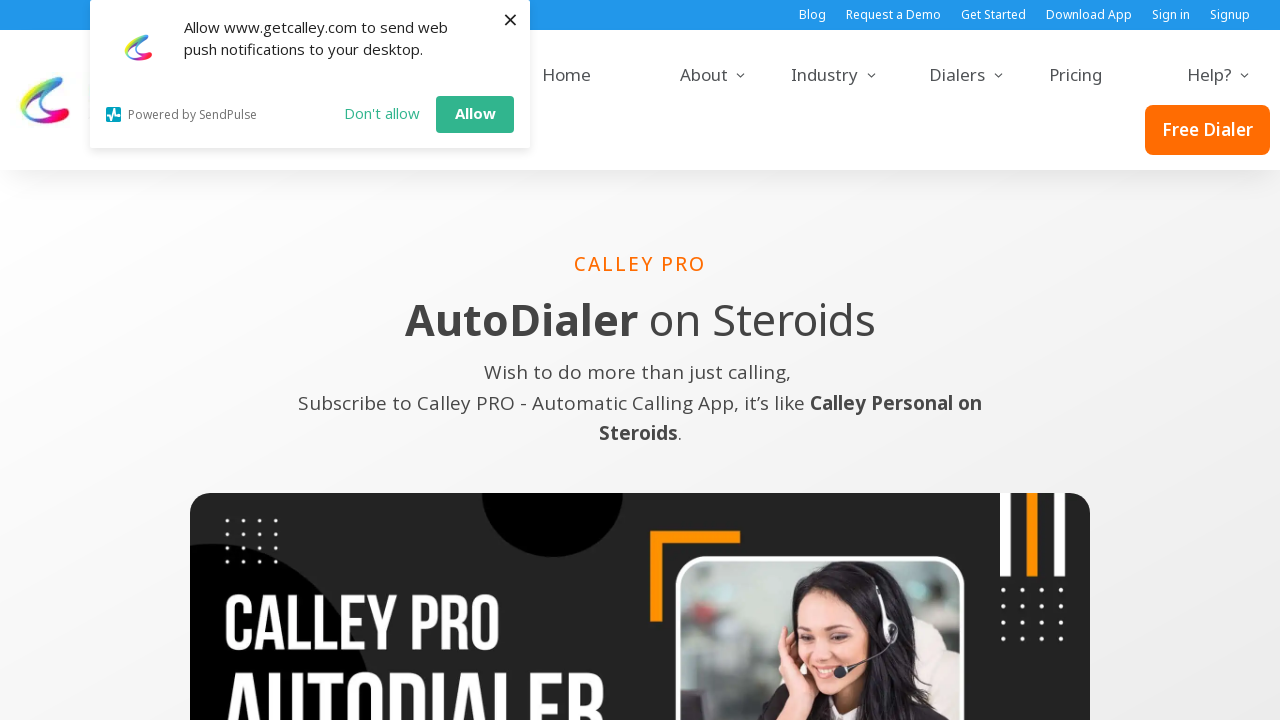

Set mobile viewport size to iPhone XR dimensions (414x896)
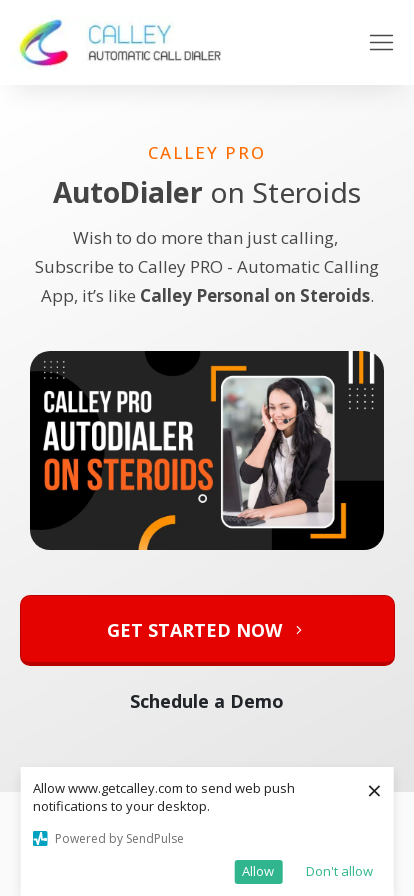

Waited for page to load with networkidle state
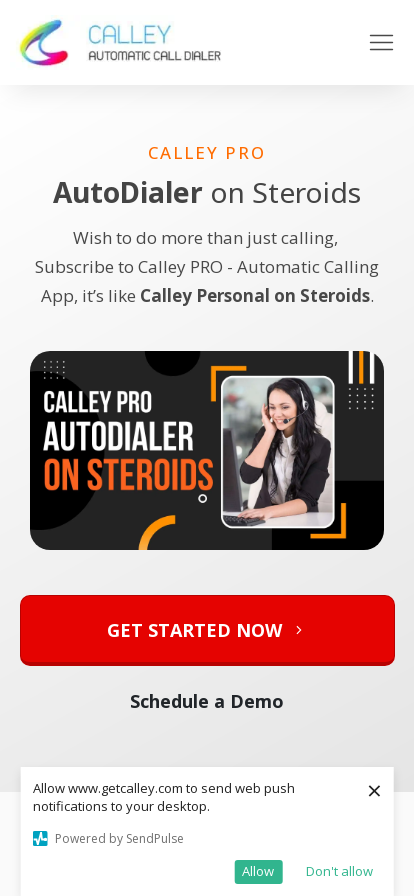

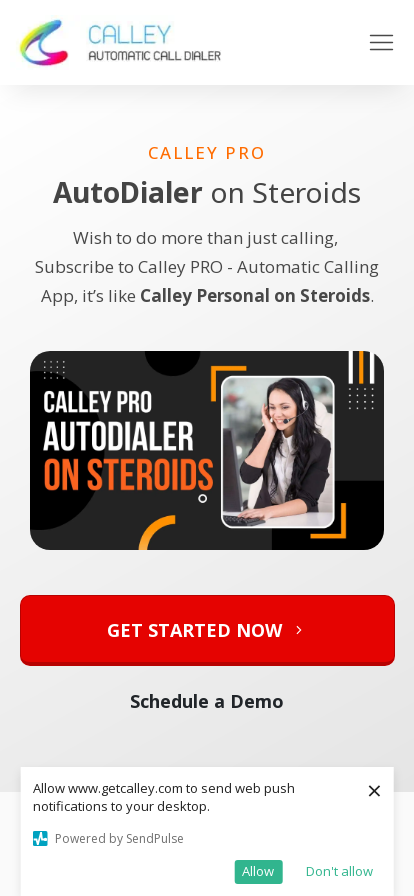